Tests radio button and checkbox functionality by verifying element states and clicking a radio button

Starting URL: https://selenium08.blogspot.com/2019/07/check-box-and-radio-buttons.html

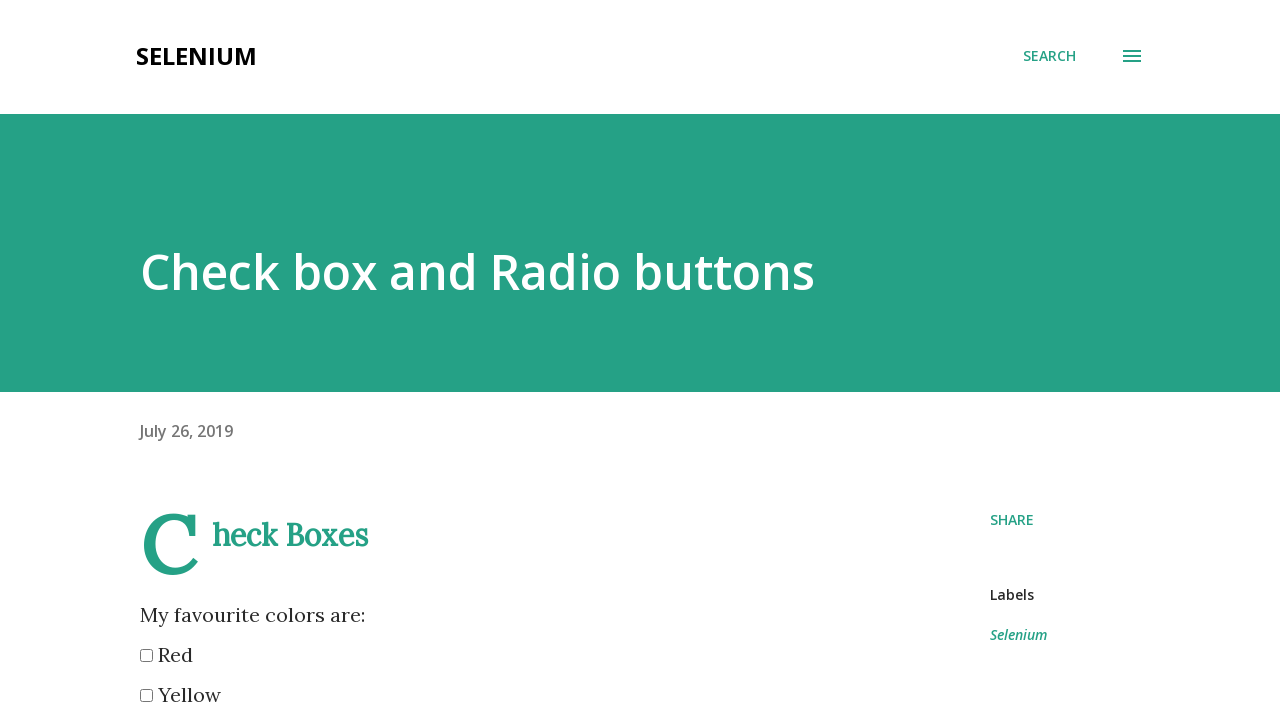

Verified 'Check box and Radio buttons' heading is visible
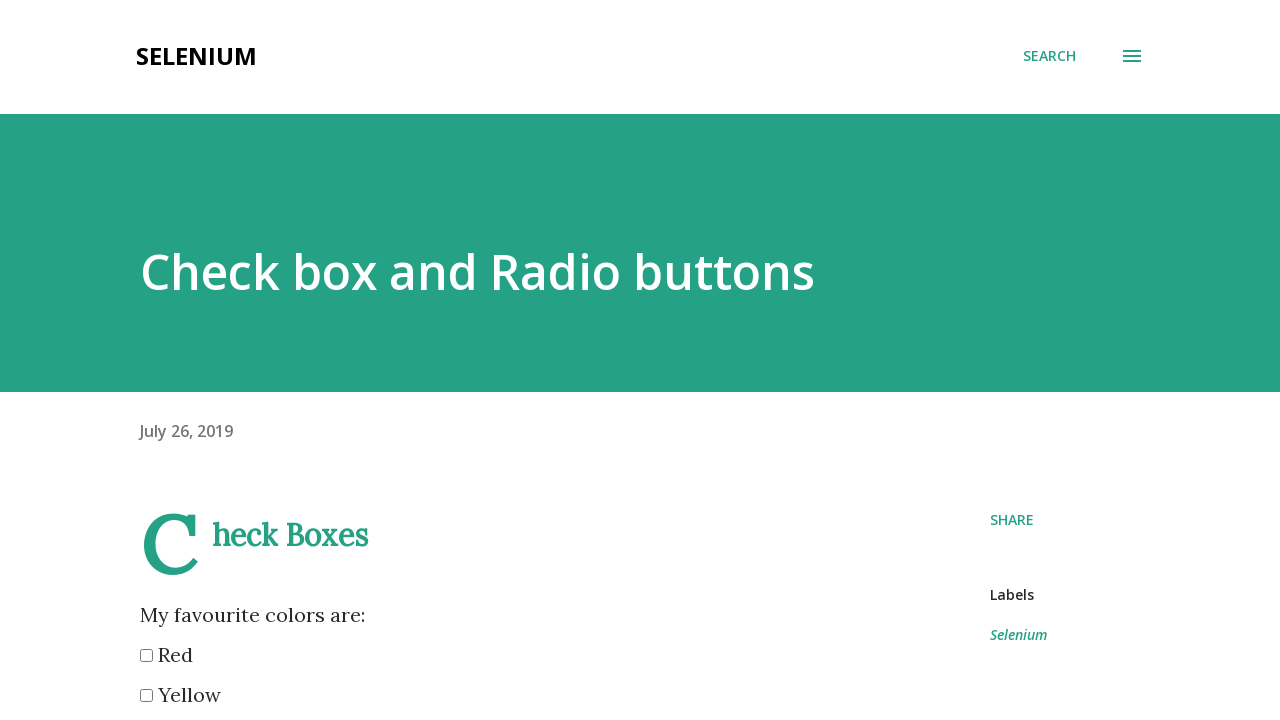

Clicked second radio button at (146, 360) on xpath=//body/div[1]/div[2]/div[1]/div[1]/div[1]/main[1]/div[1]/div[1]/div[1]/art
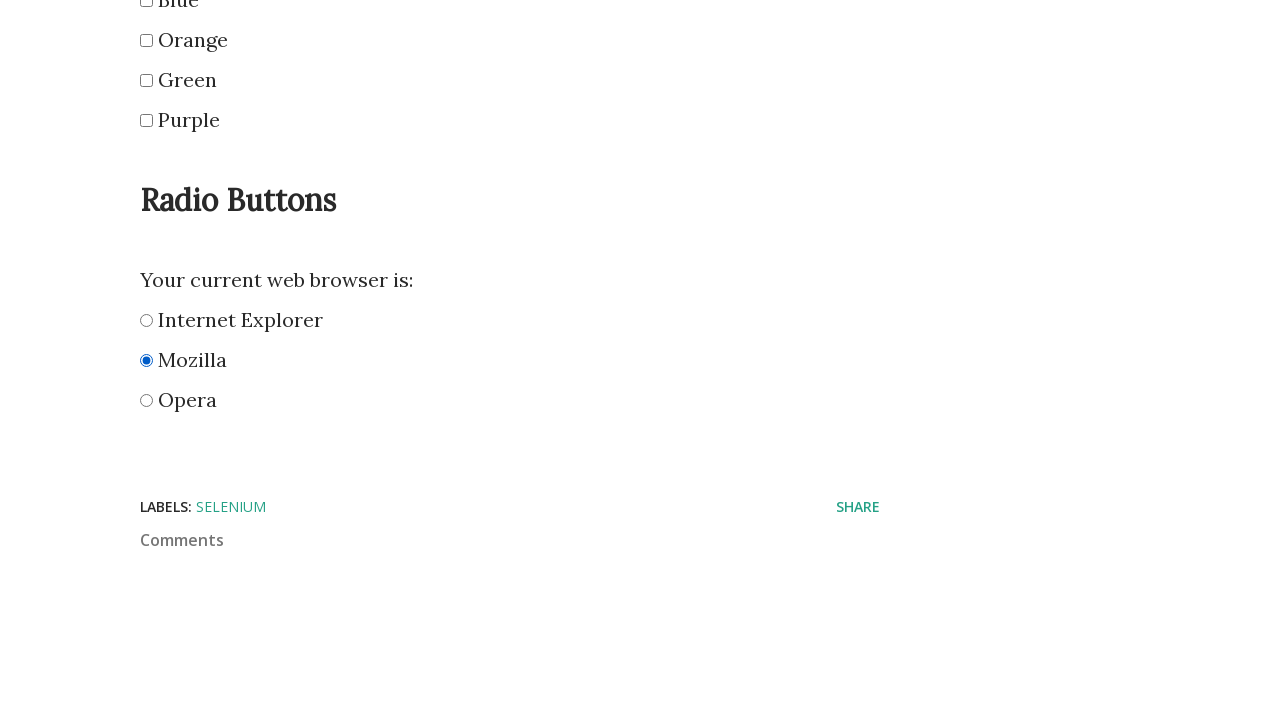

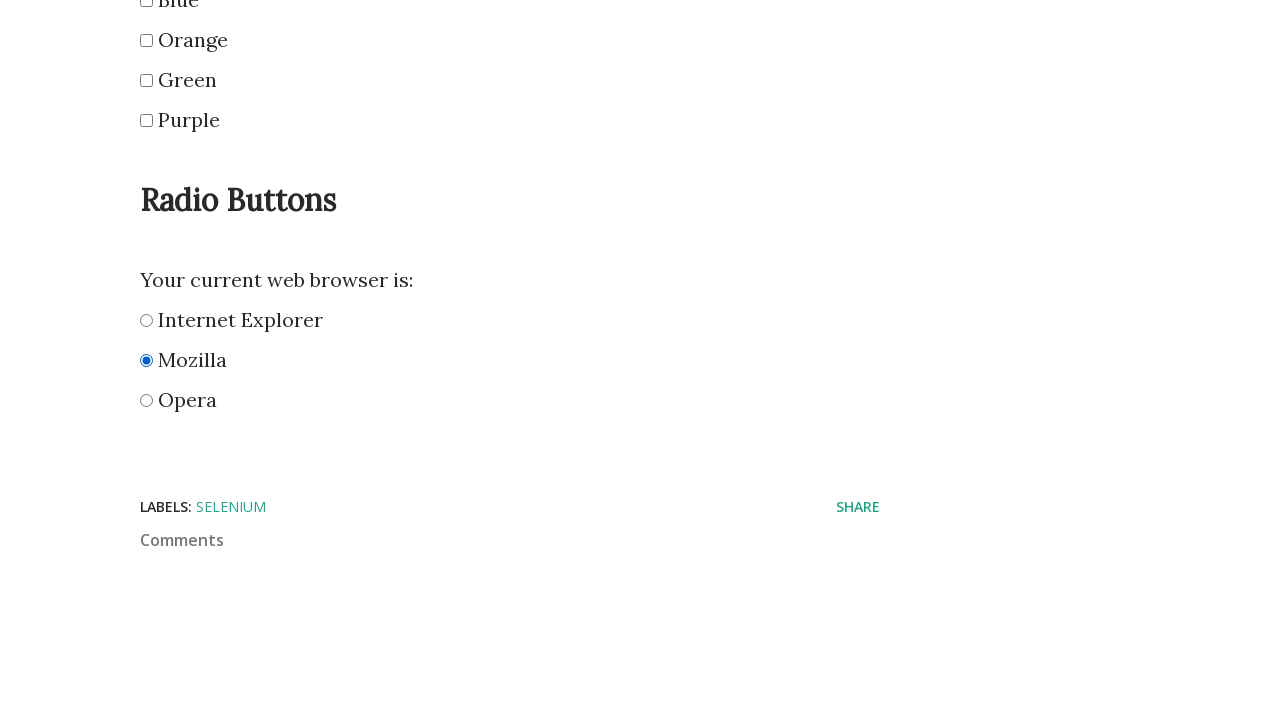